Demonstrates scrolling to an element in the footer of the page

Starting URL: https://webdriver.io/

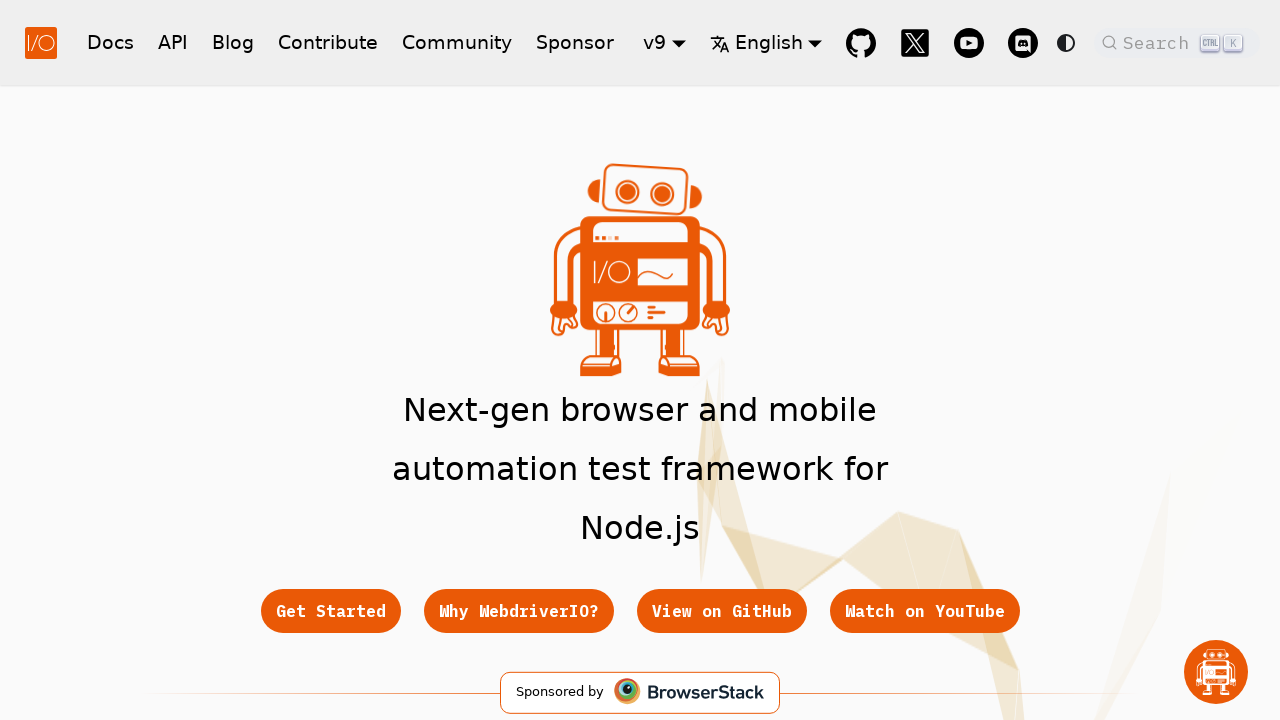

Located 'Get Started' link in footer
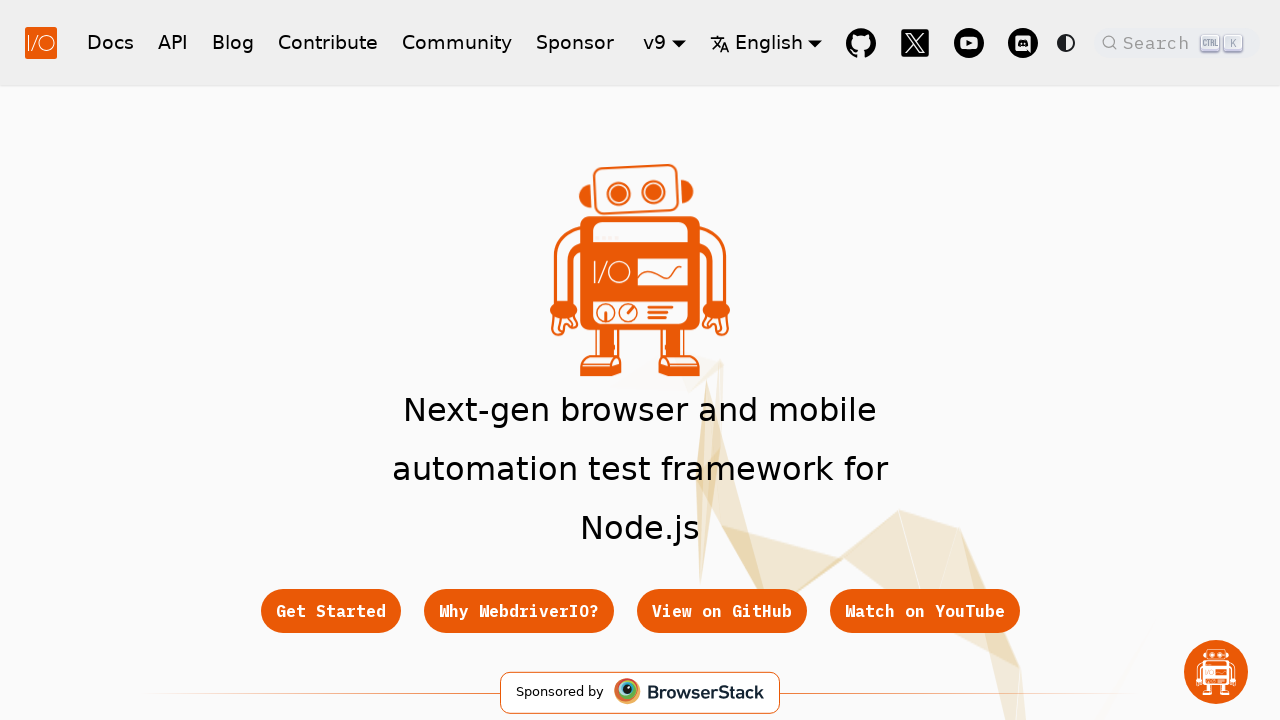

Scrolled to 'Get Started' link in footer
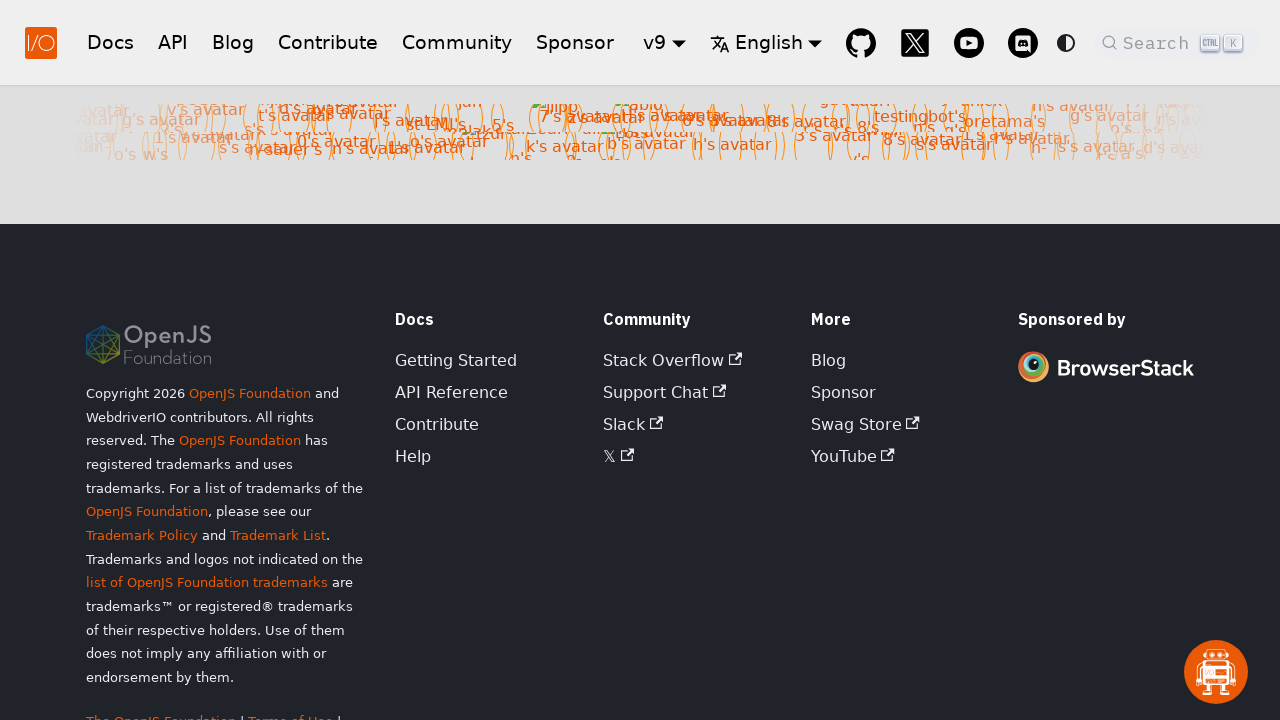

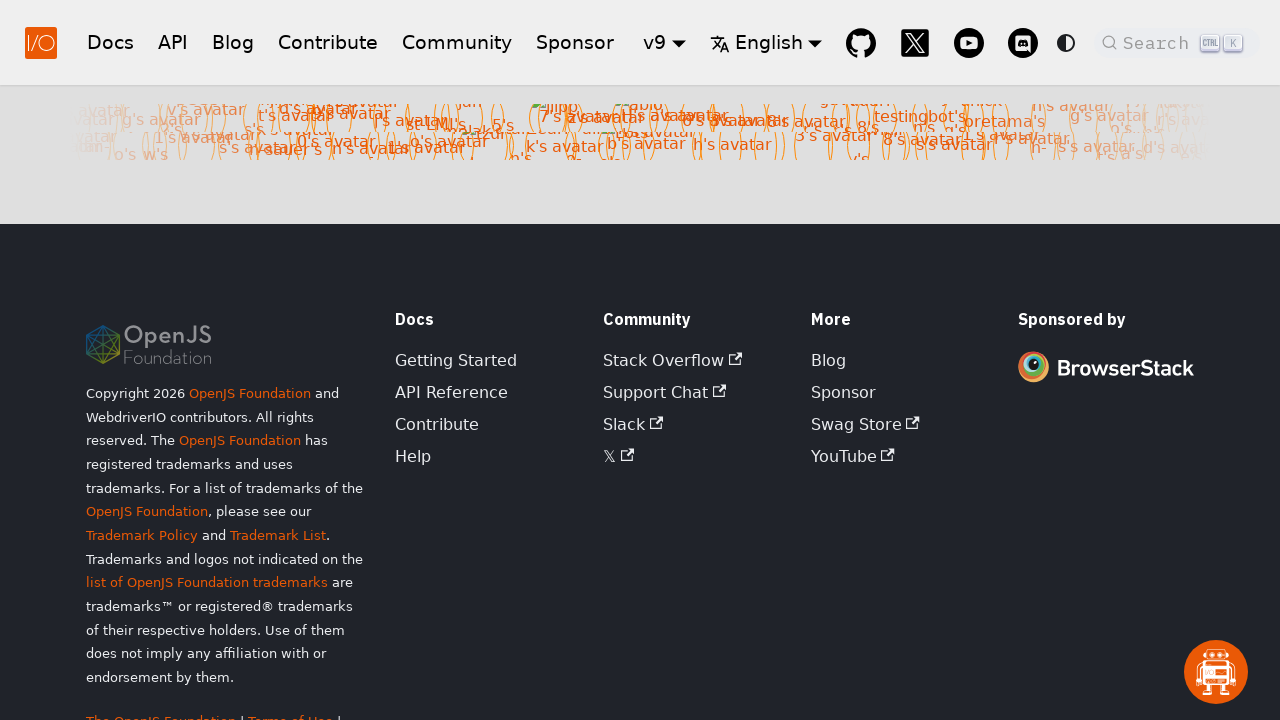